Tests the search functionality on Python.org by entering a search term and submitting the search form

Starting URL: http://www.python.org

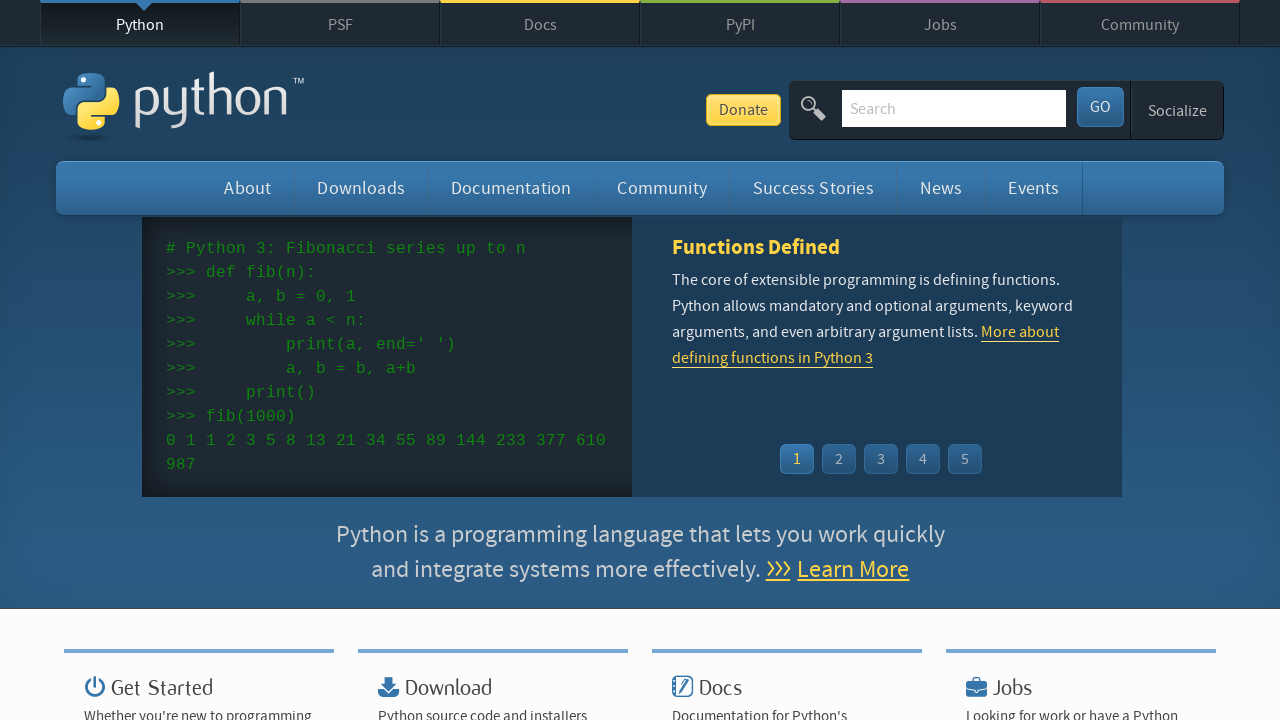

Filled search box with 'business' on input[name='q']
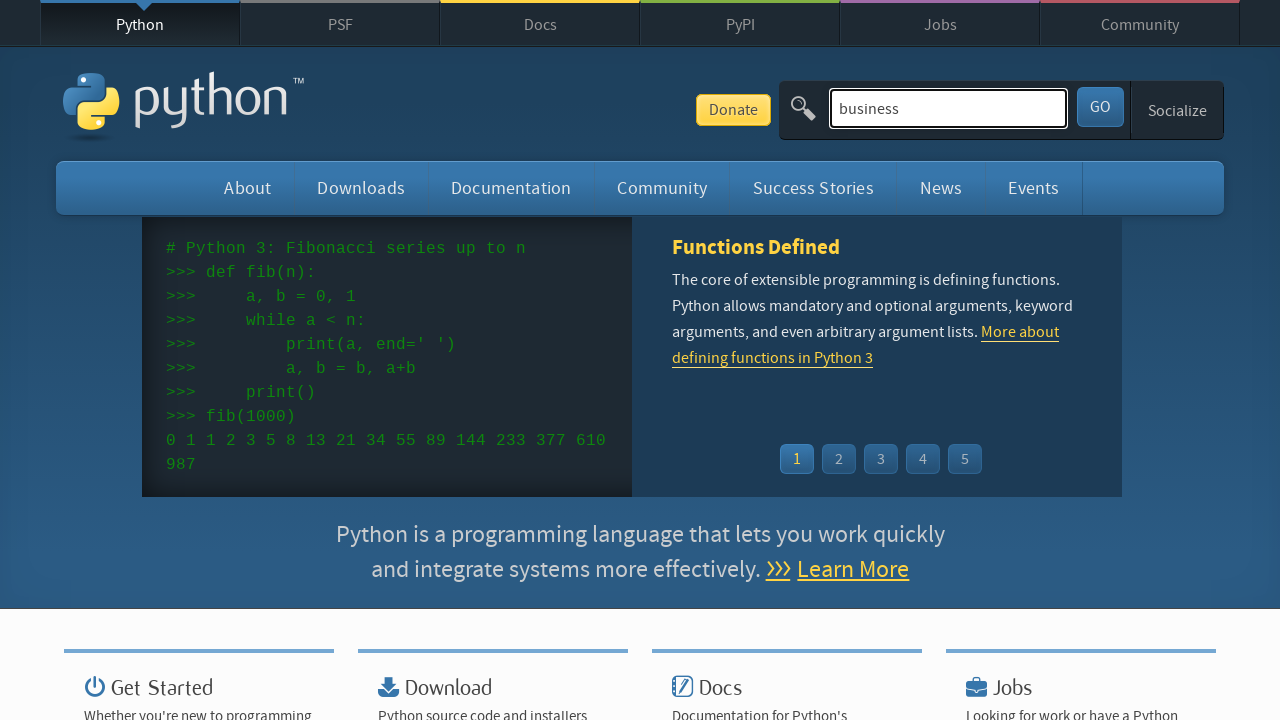

Pressed Enter to submit search form on input[name='q']
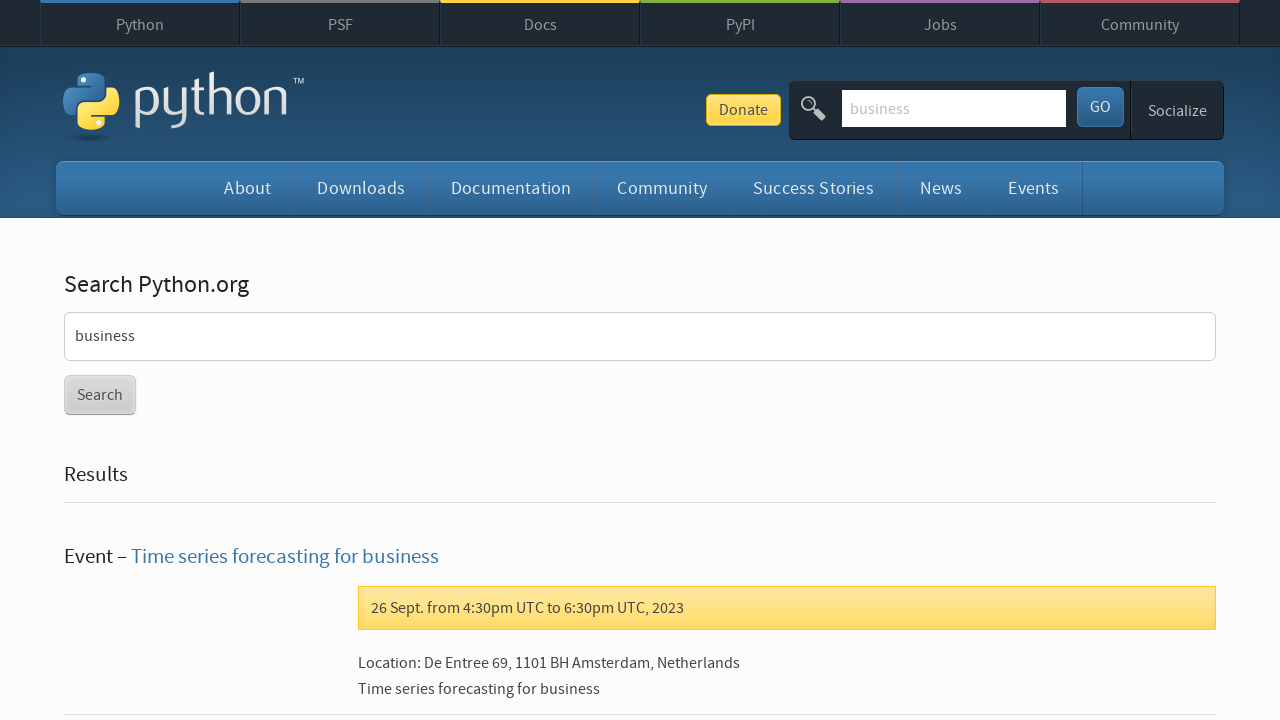

Search results loaded
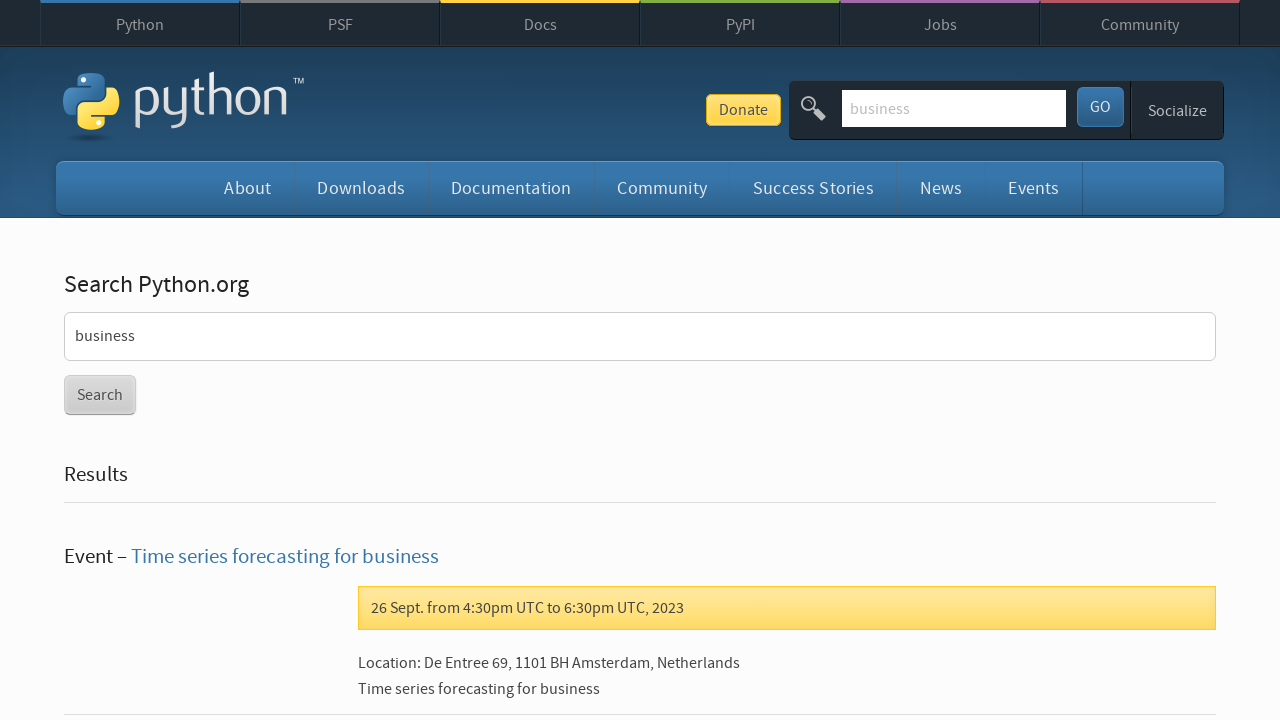

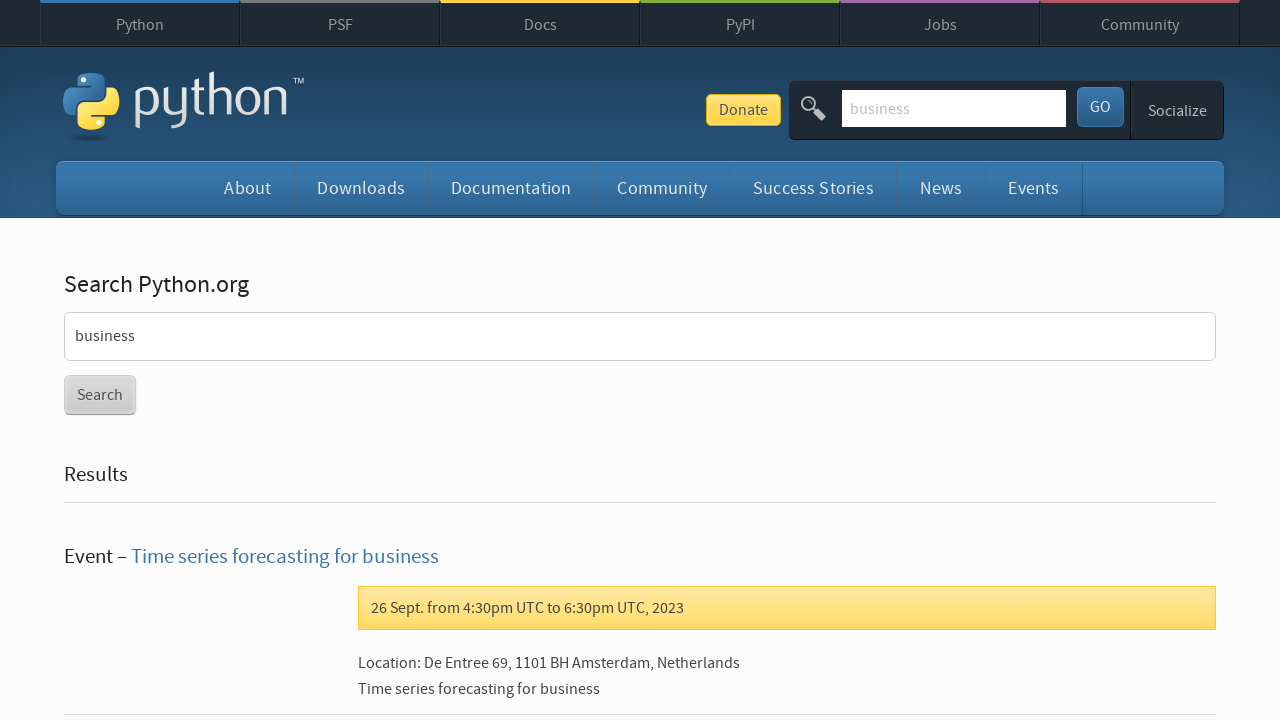